Tests that dynamic content on the page changes when clicking the refresh link, verifying that both image source and text content are different after clicking

Starting URL: http://the-internet.herokuapp.com/dynamic_content

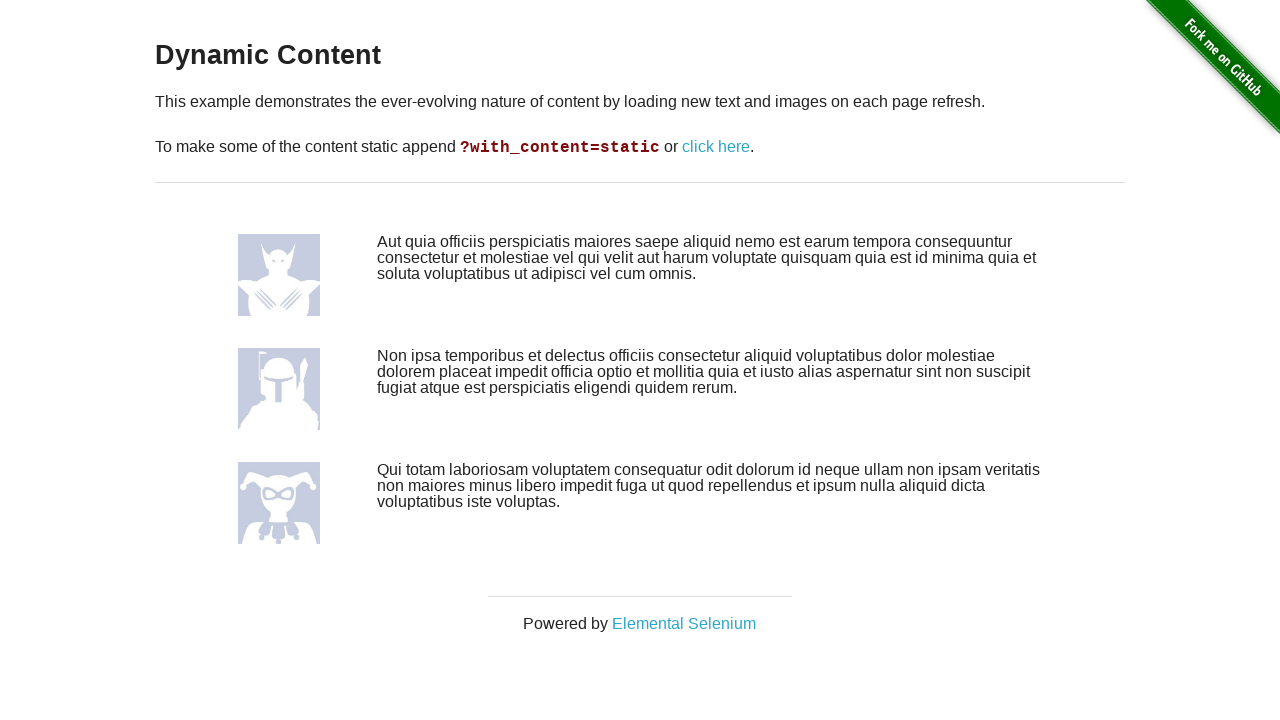

Navigated to dynamic content page
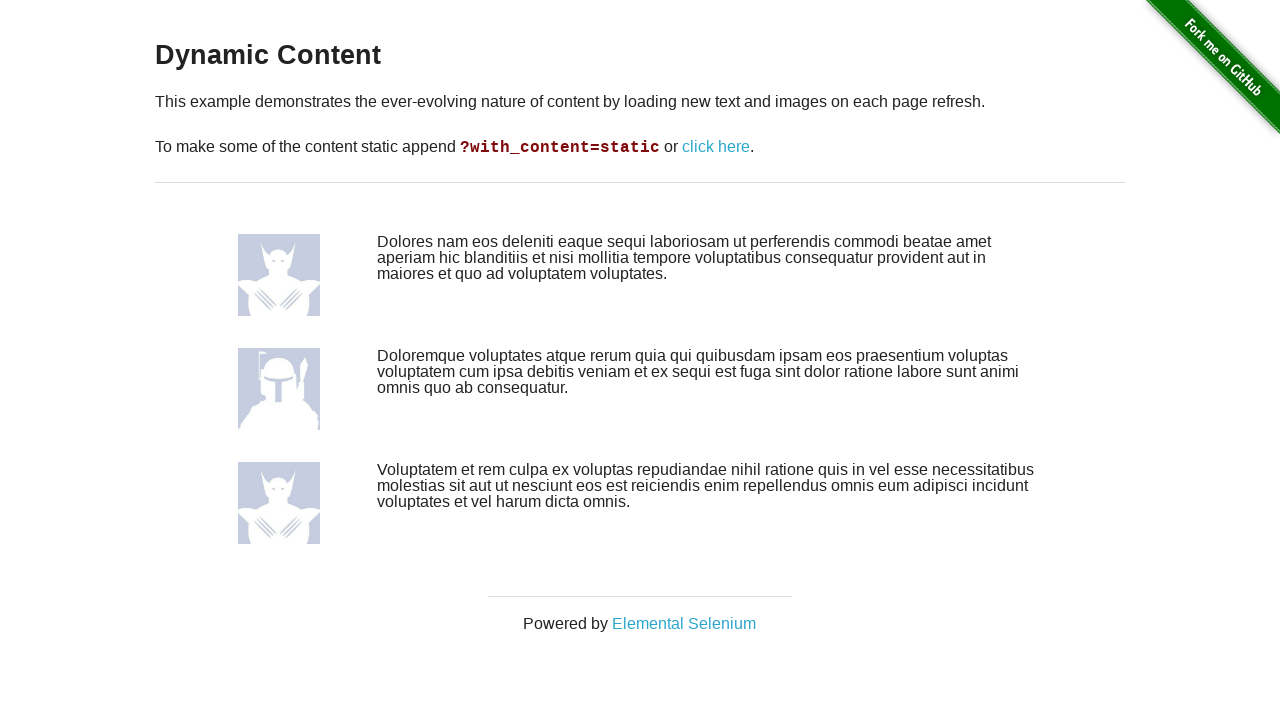

Retrieved initial image source
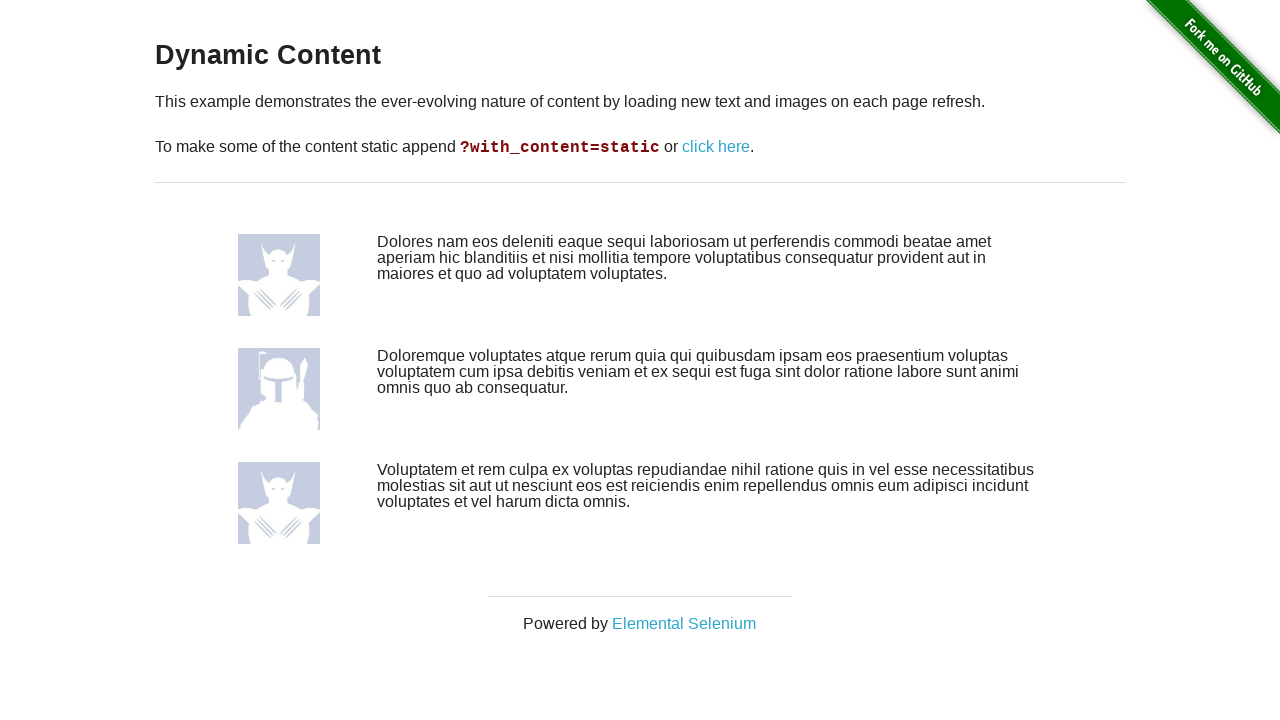

Retrieved initial text content
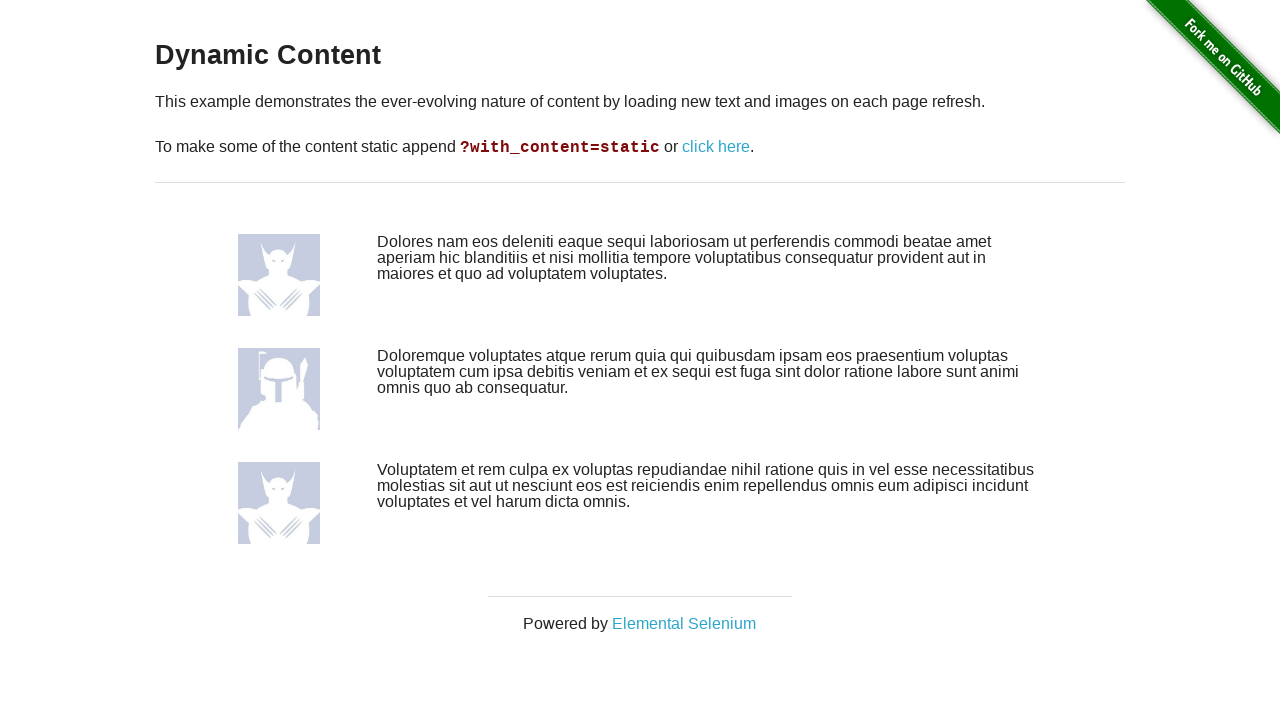

Clicked refresh link to change dynamic content at (716, 147) on a[href*='dynamic_content']
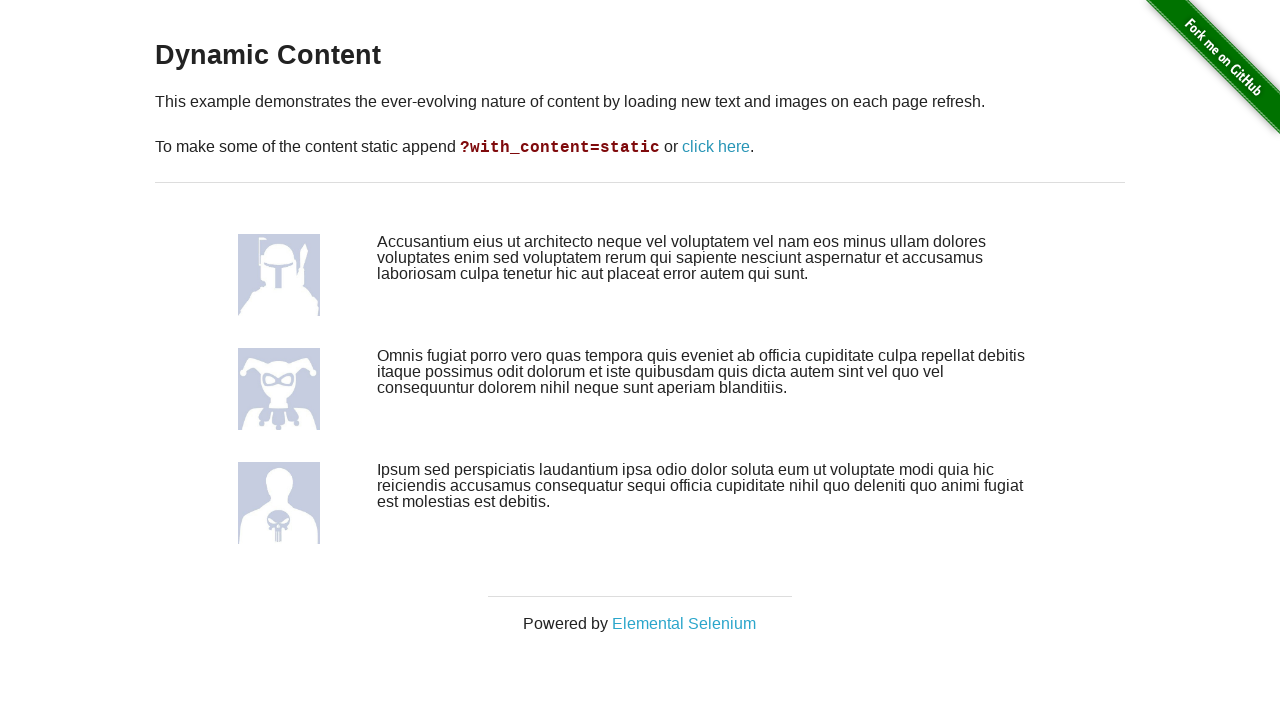

Waited for network idle after refresh
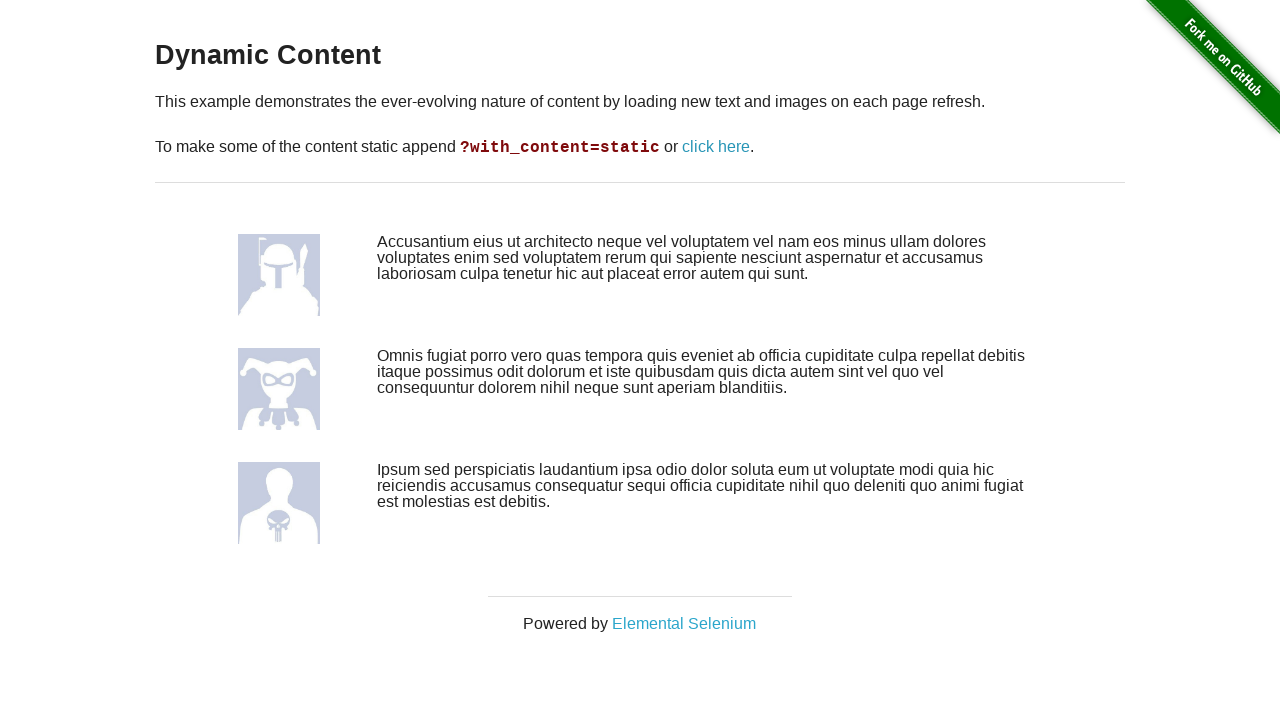

Retrieved updated image source after refresh
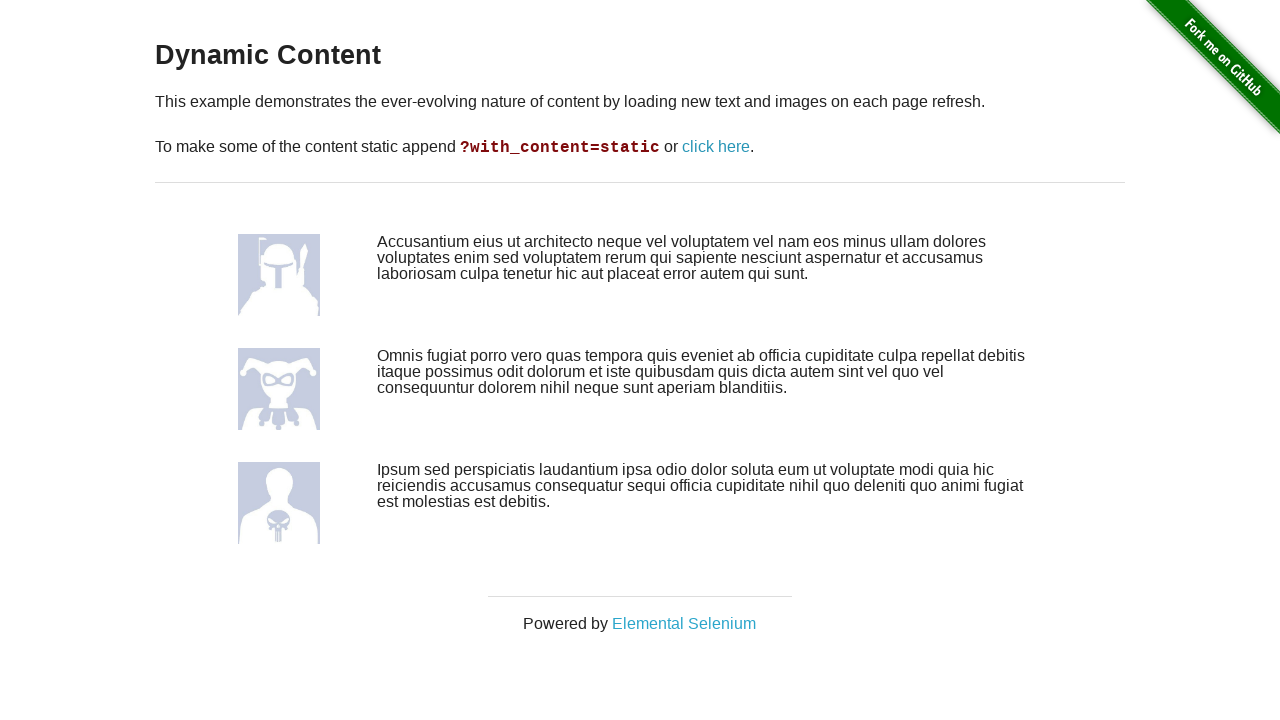

Retrieved updated text content after refresh
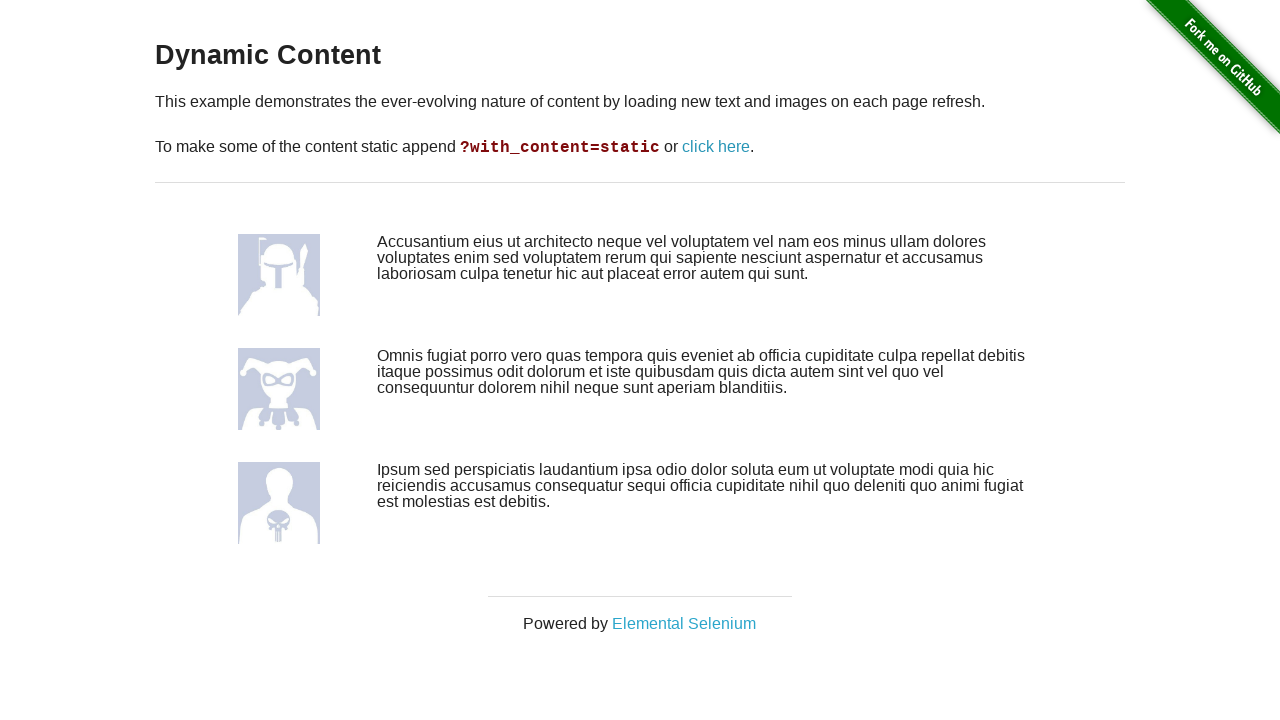

Verified image source changed after refresh
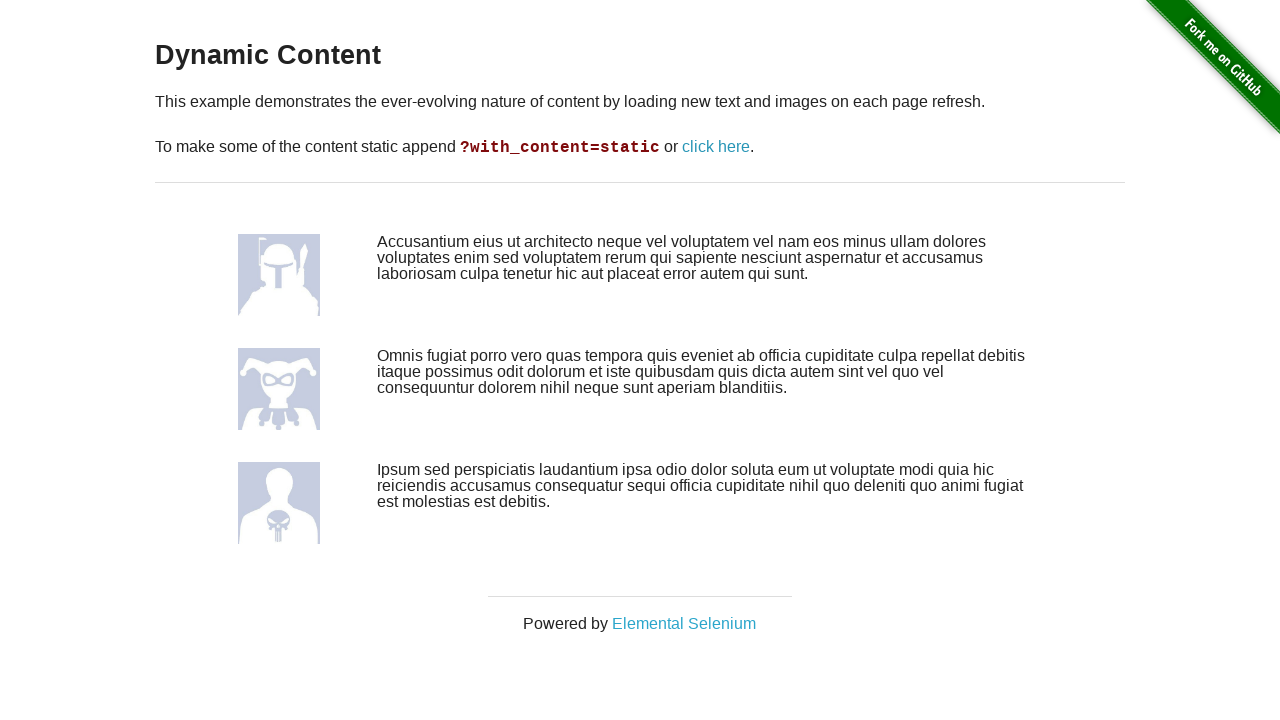

Verified text content changed after refresh
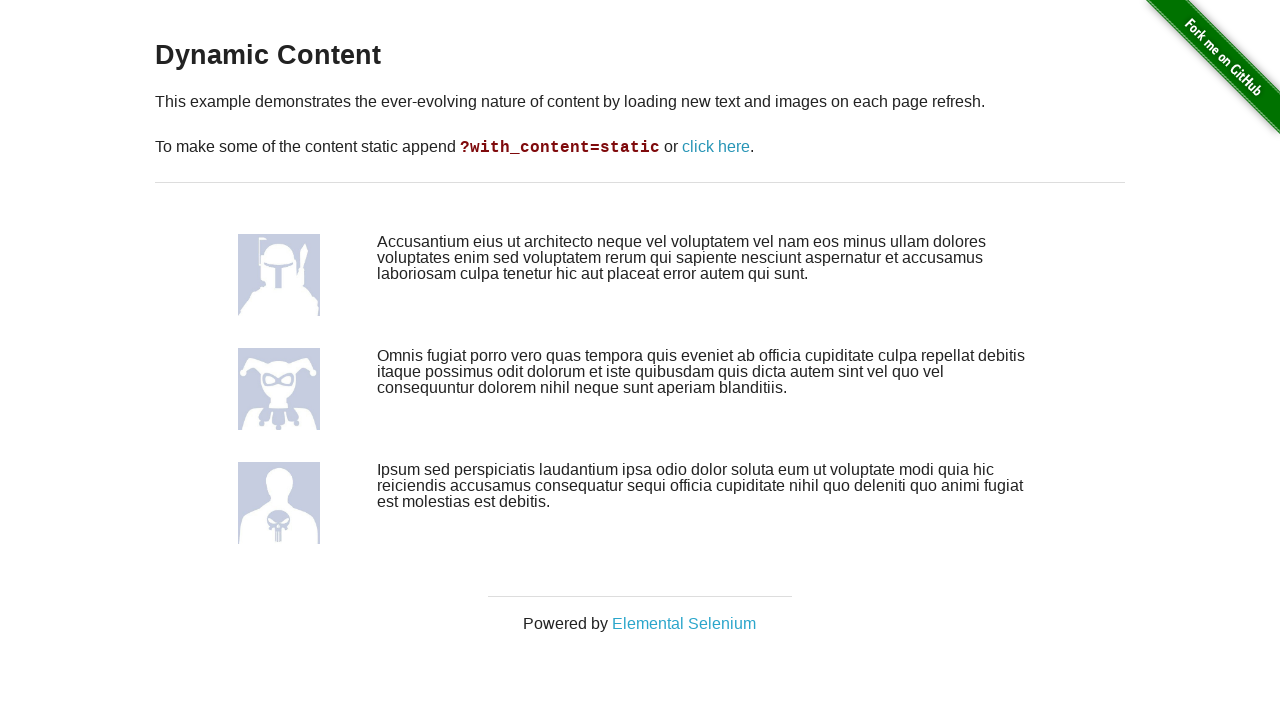

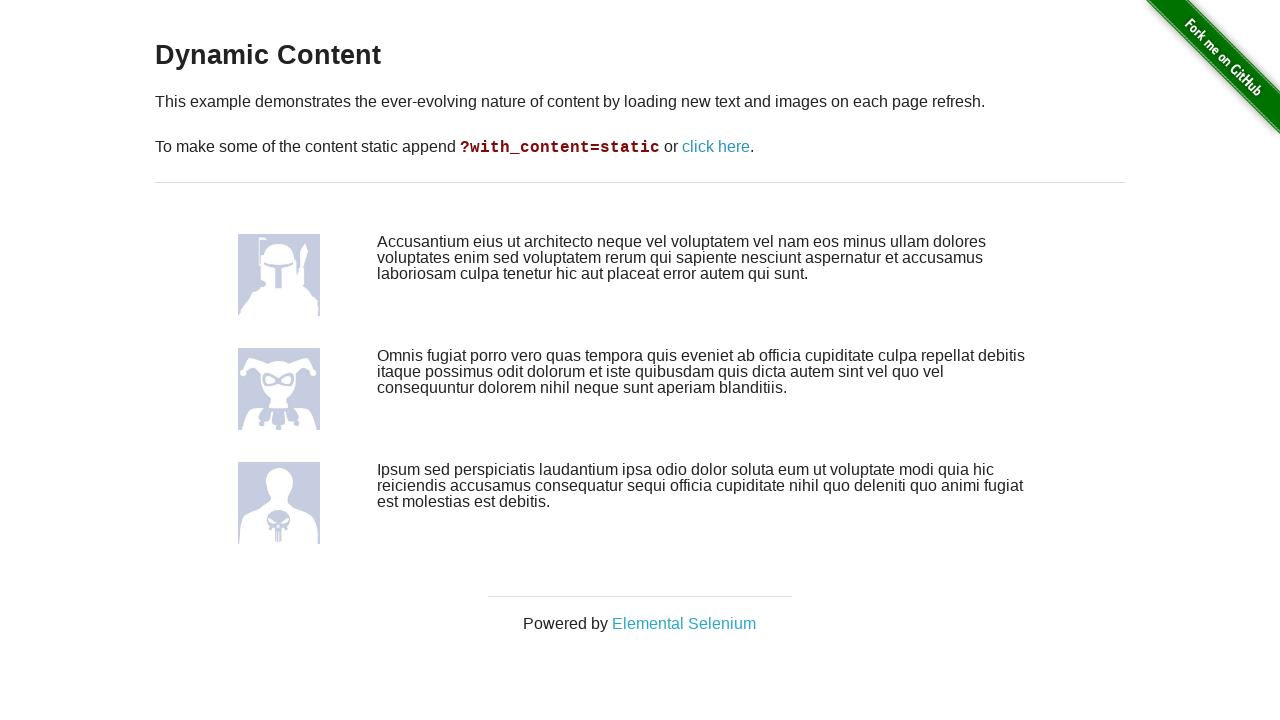